Tests selecting a dropdown value via JavaScript execution

Starting URL: https://the-internet.herokuapp.com/dropdown

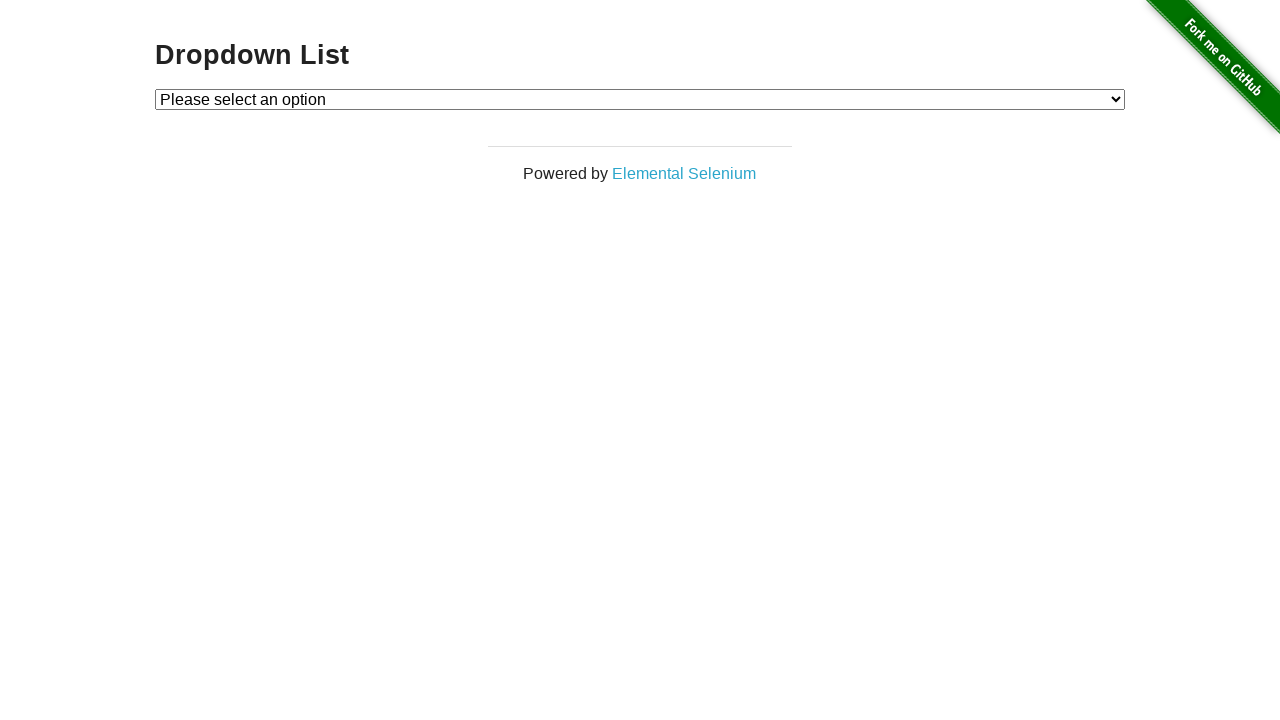

Selected 'Option 2' via JavaScript execution on dropdown element
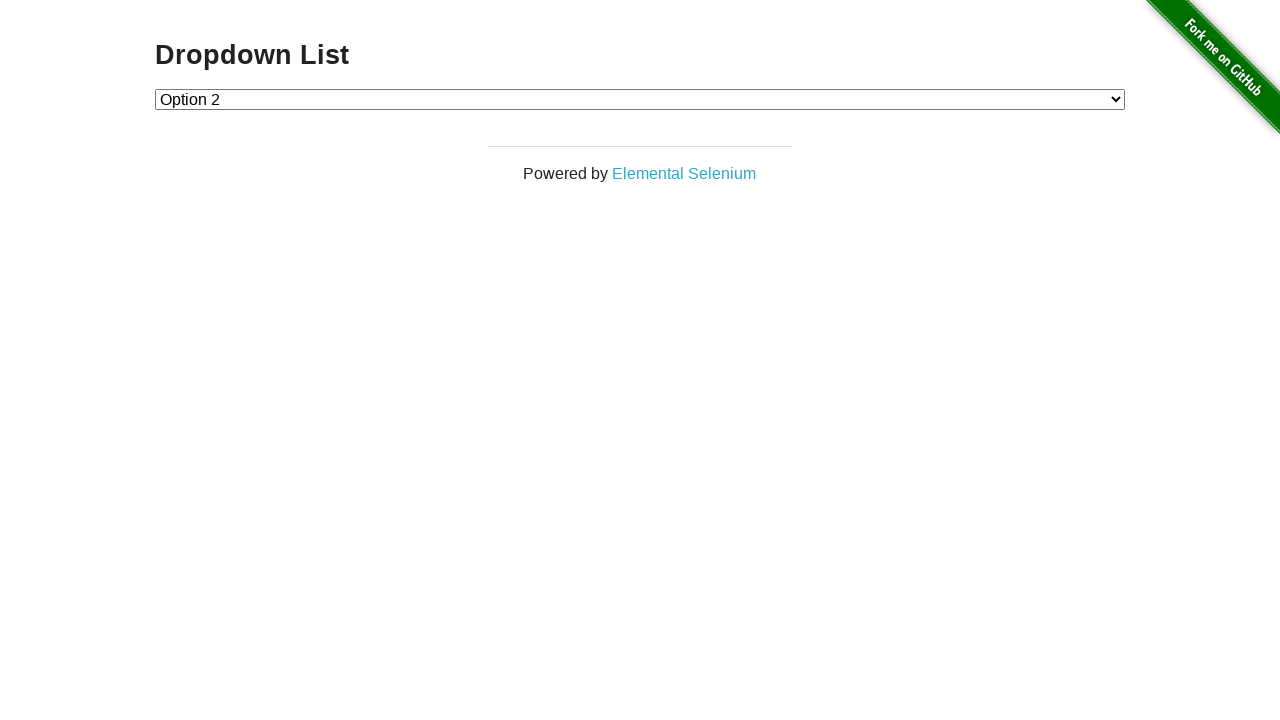

Verified that 'Option 2' is selected in the dropdown
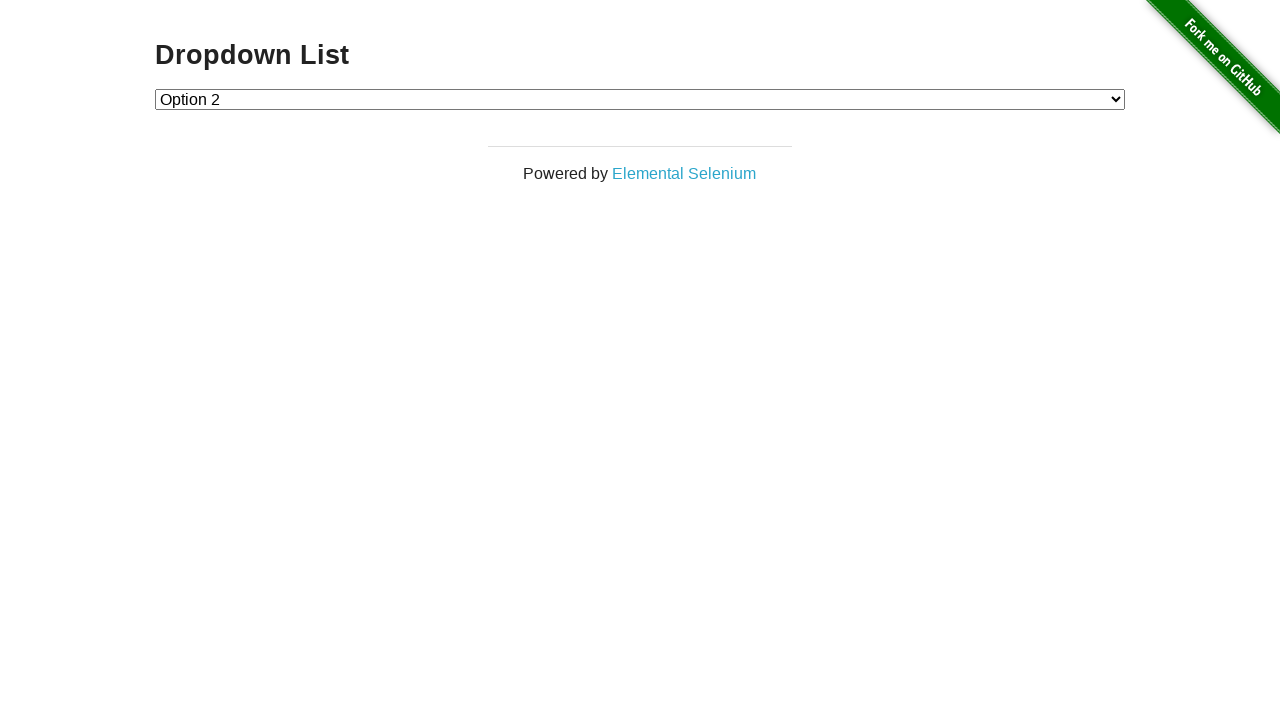

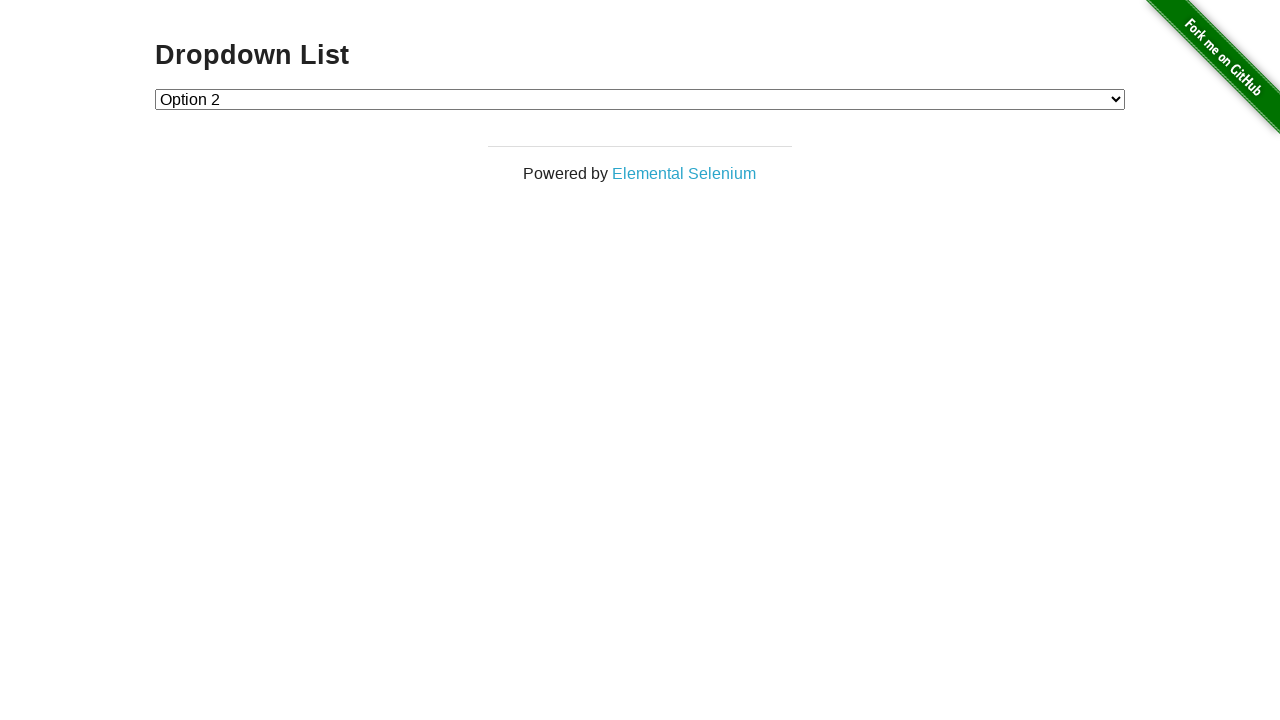